Tests nested iframe functionality by navigating to the Nested Frames section and verifying text content in both parent and child frames

Starting URL: https://demoqa.com/

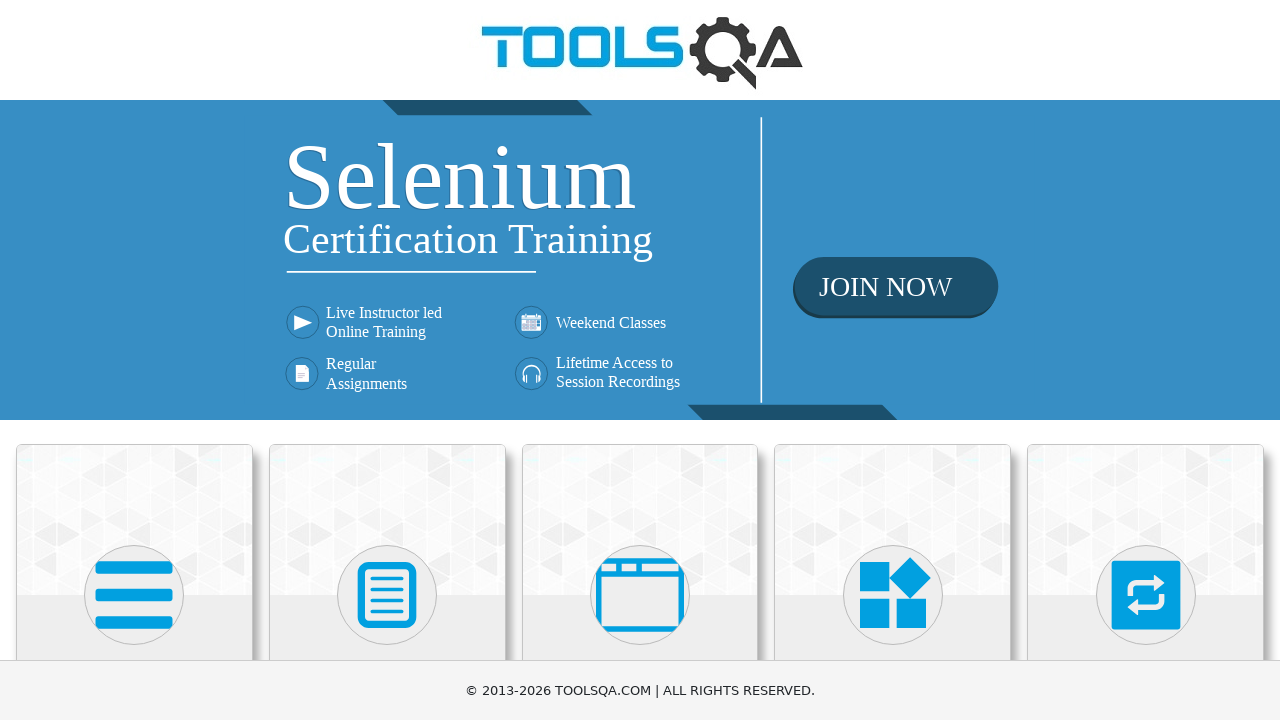

Waited for 'Alerts, Frame & Windows' section to be visible
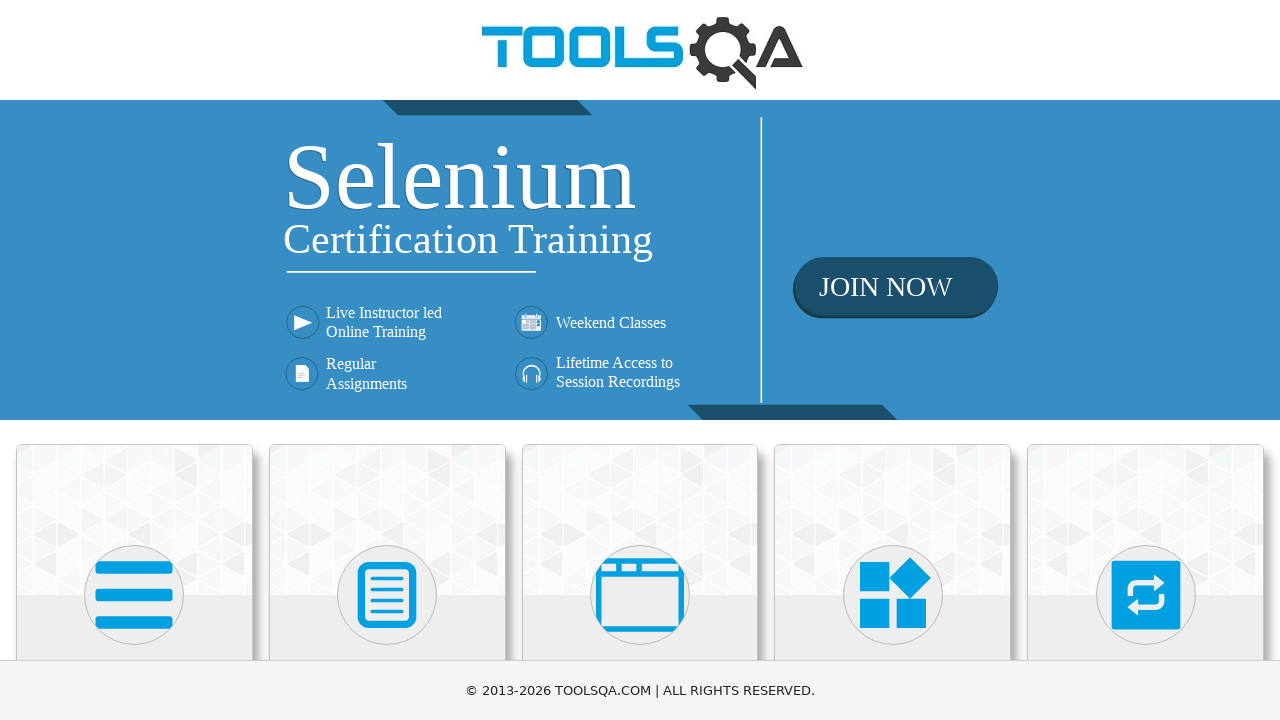

Clicked 'Alerts, Frame & Windows' section at (640, 360) on xpath=//h5[text()='Alerts, Frame & Windows']
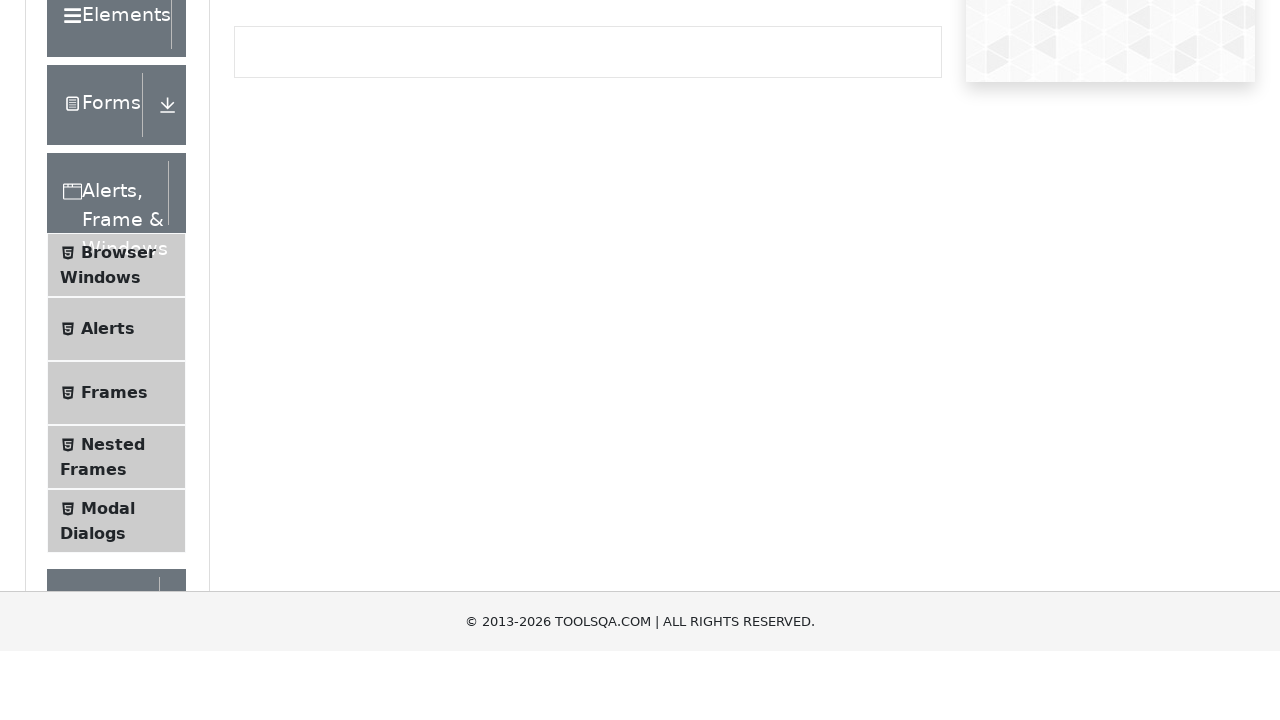

Waited for 'Nested Frames' menu item to be visible
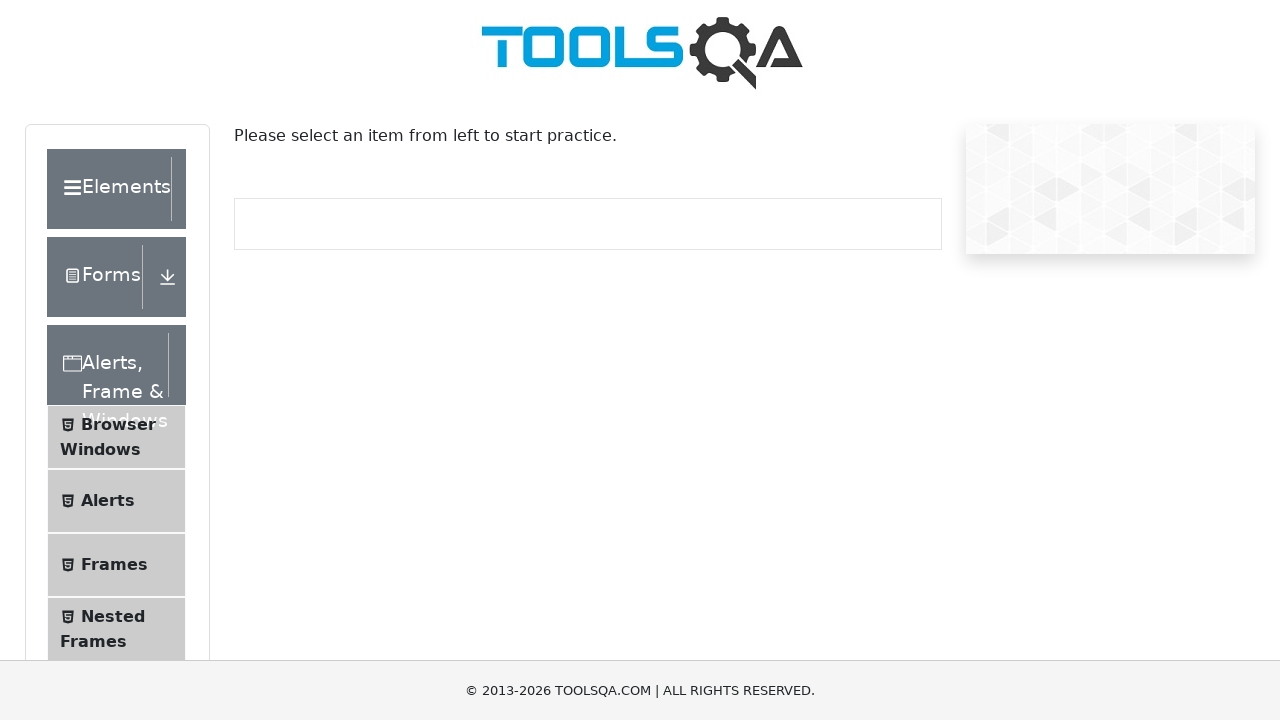

Clicked 'Nested Frames' menu item at (113, 616) on xpath=//span[text()='Nested Frames']
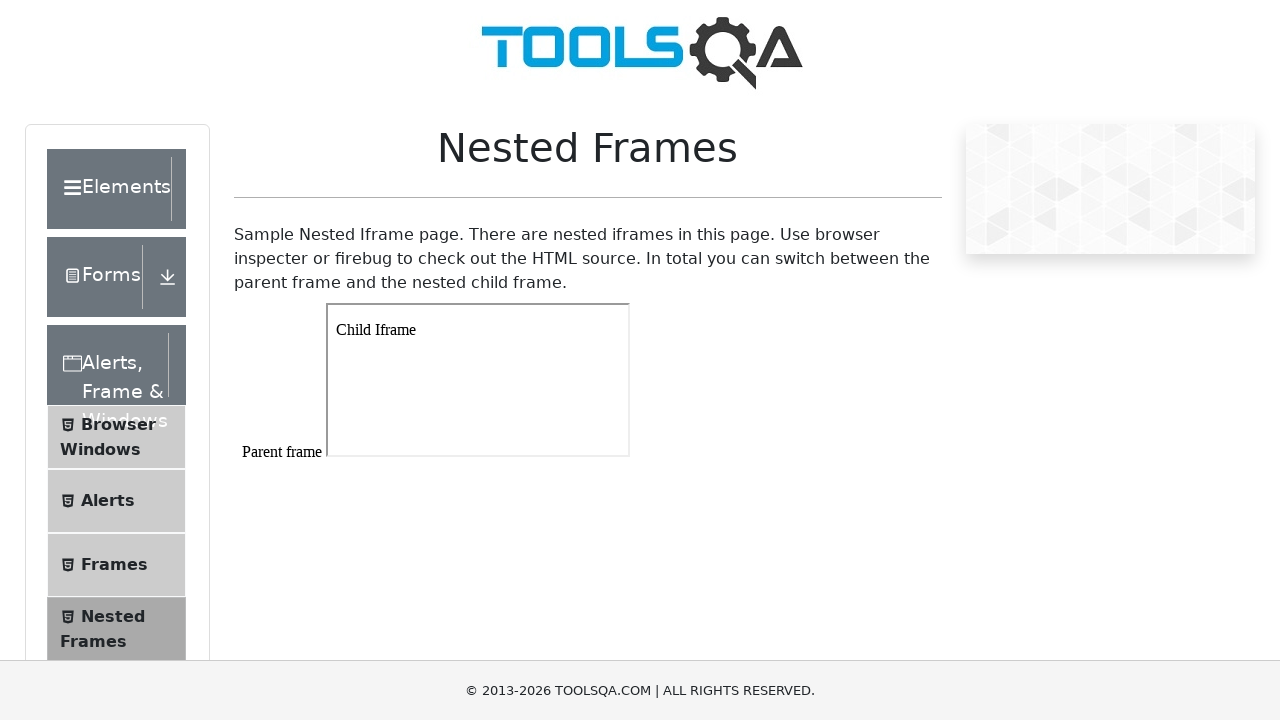

Waited for parent frame #frame1 to be available
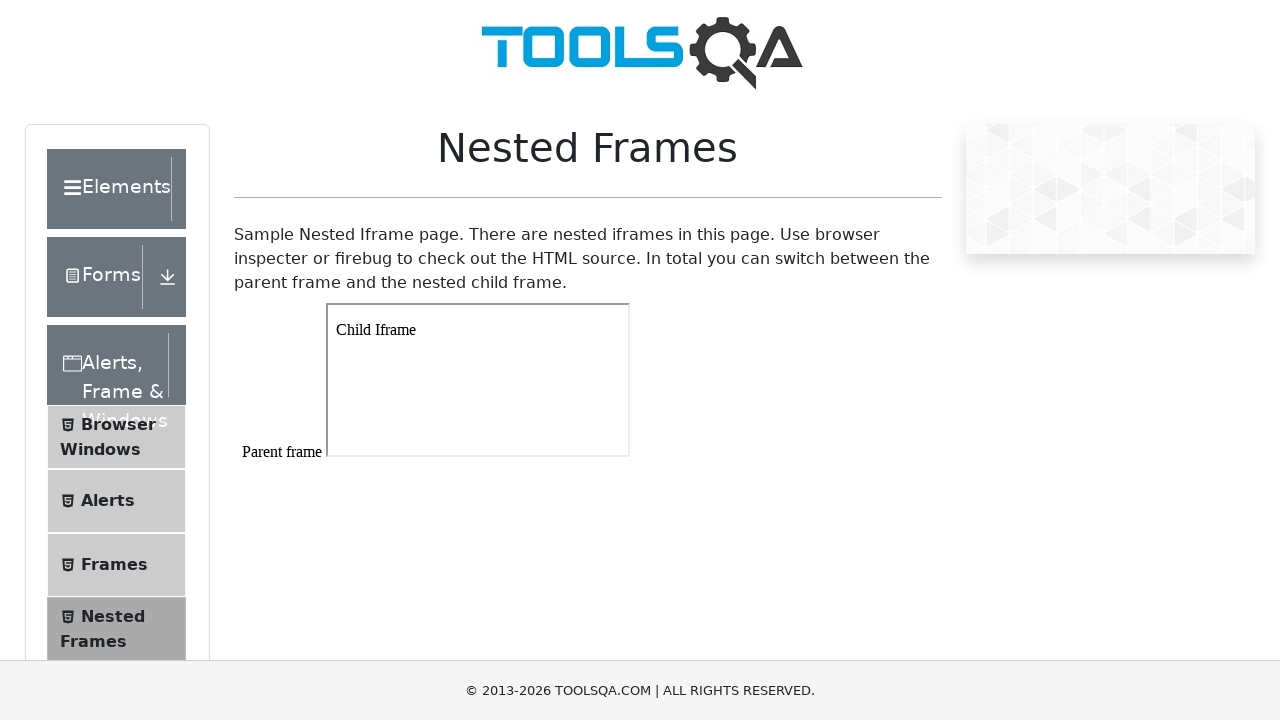

Located parent frame #frame1
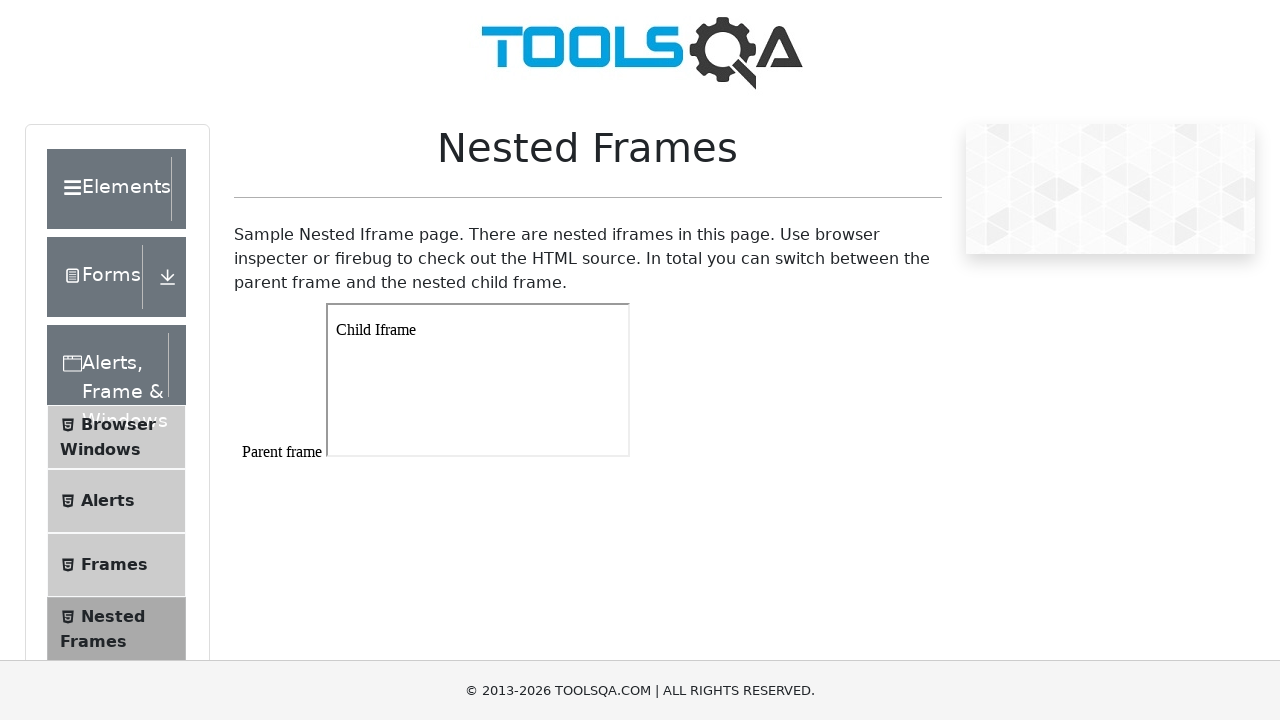

Located child iframe within parent frame
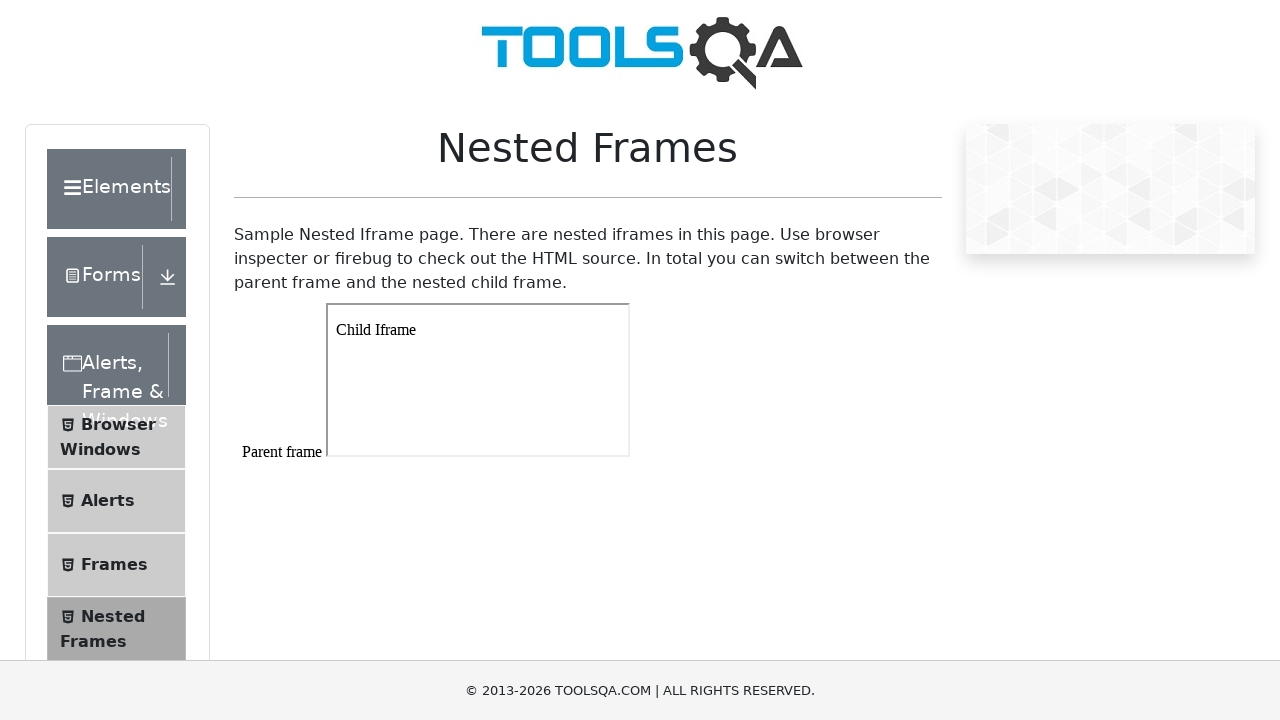

Located paragraph element in child frame
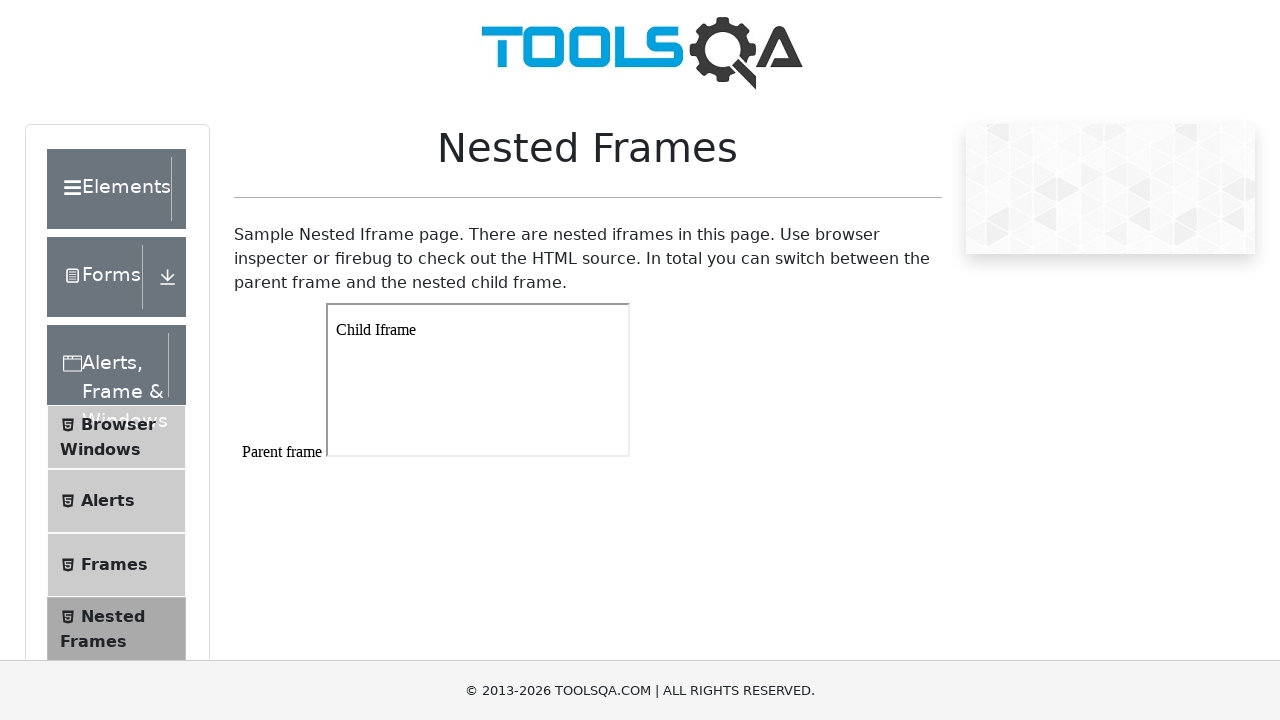

Waited for paragraph element in child frame to be visible
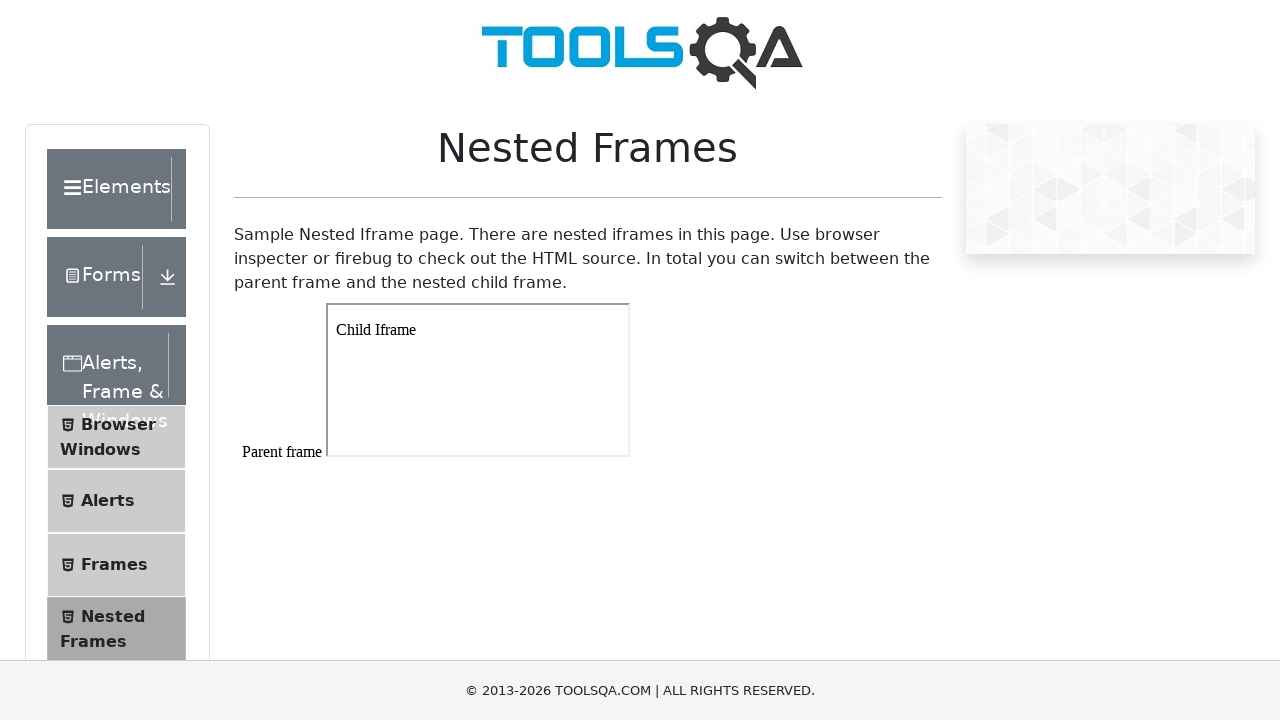

Located body element in parent frame
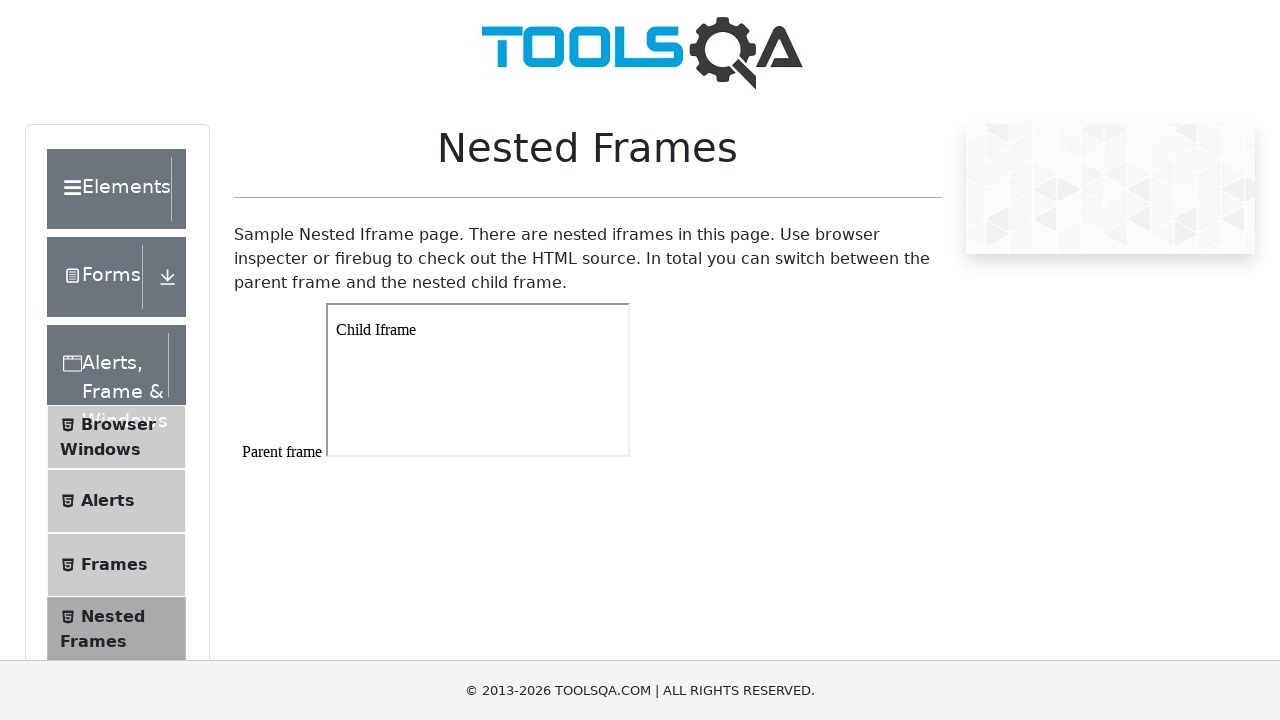

Waited for parent frame body element to be visible
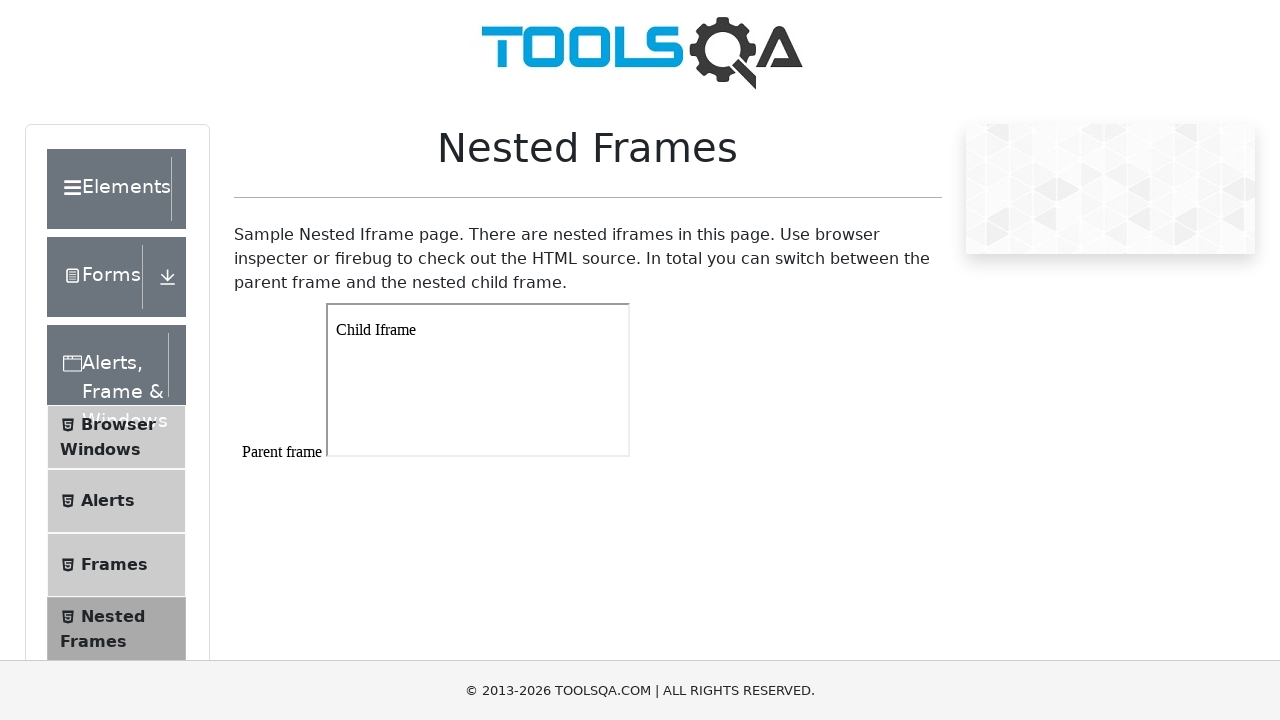

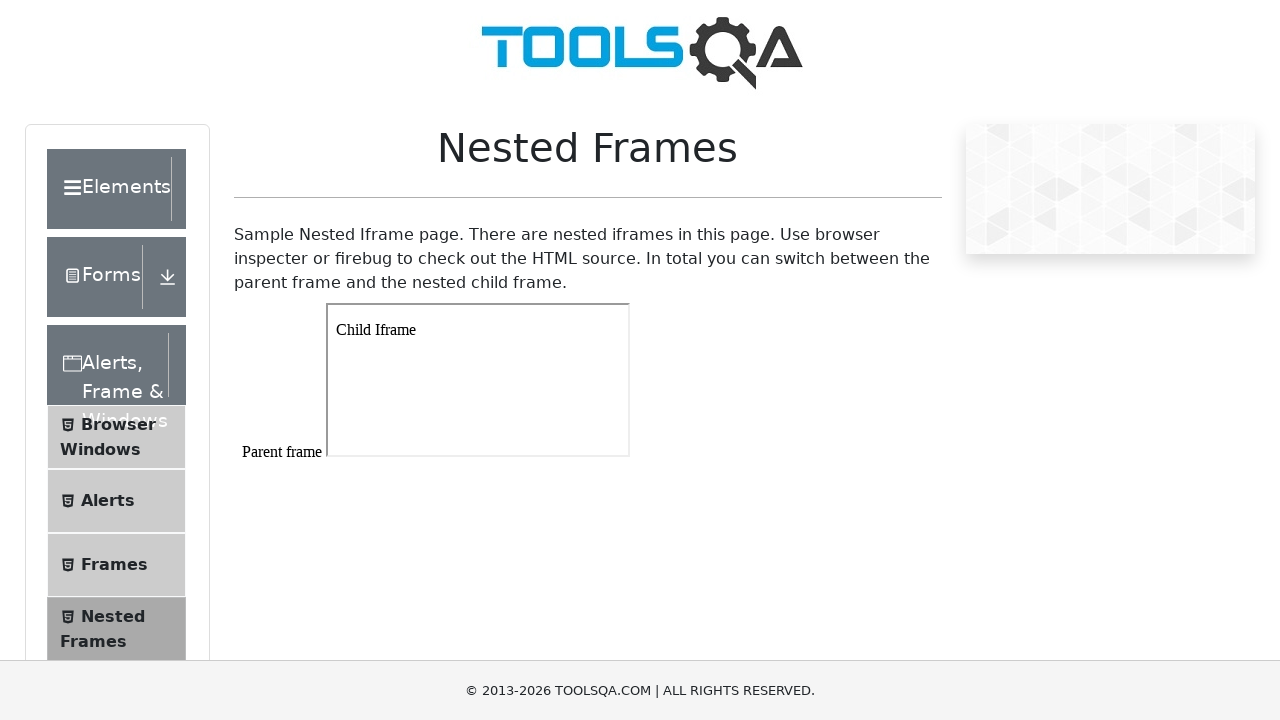